Opens the city dropdown and selects the second city option (requires state to be selected first)

Starting URL: https://demoqa.com/automation-practice-form

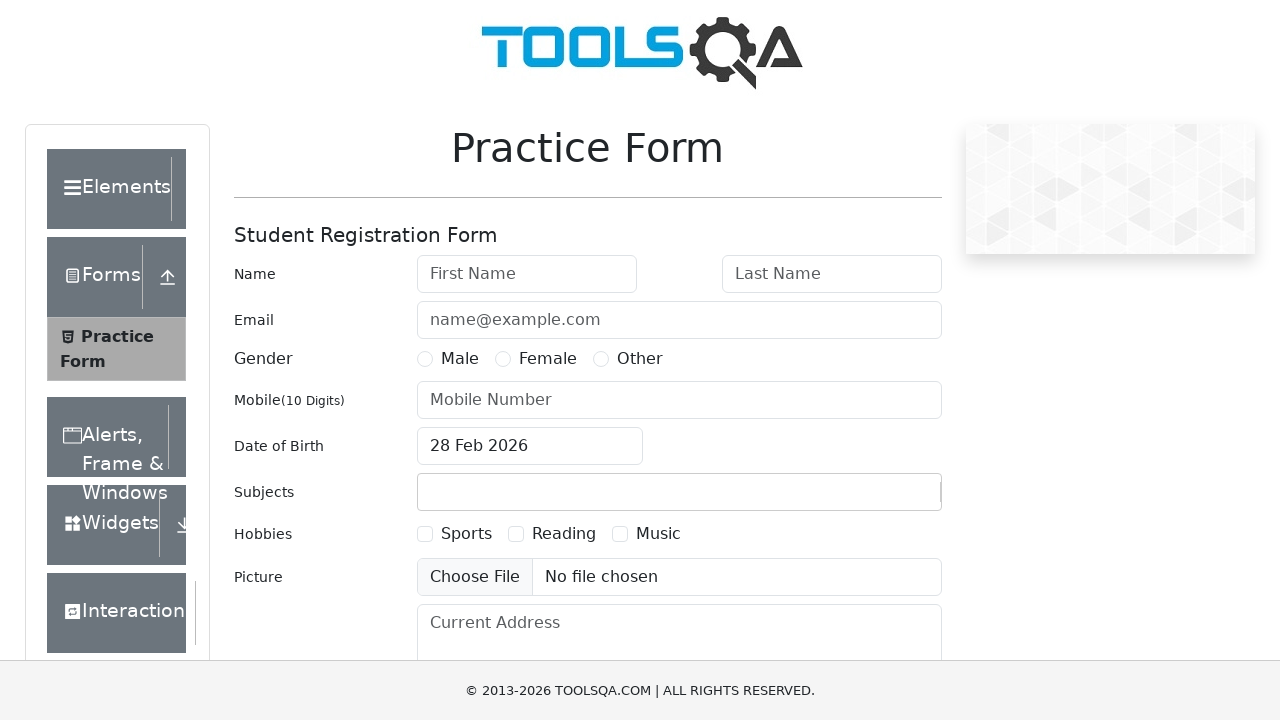

Clicked state dropdown to open it at (527, 437) on #state
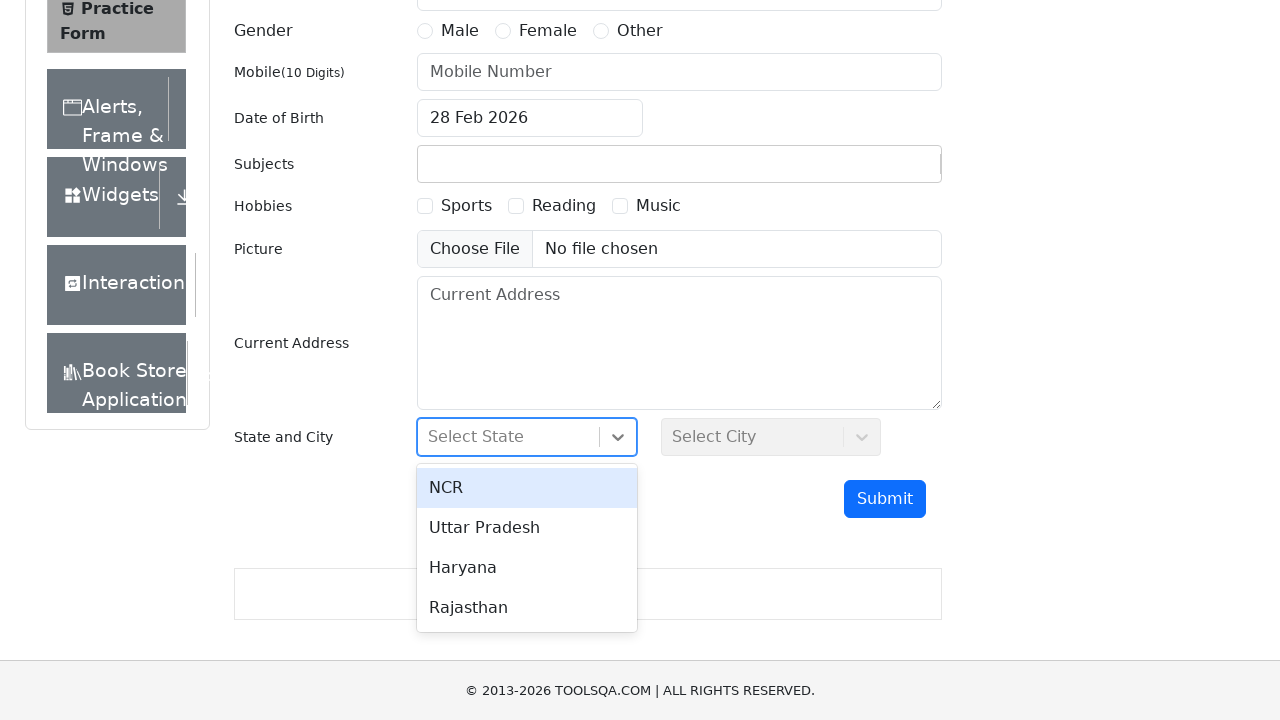

Selected first state option at (527, 488) on #react-select-3-option-0
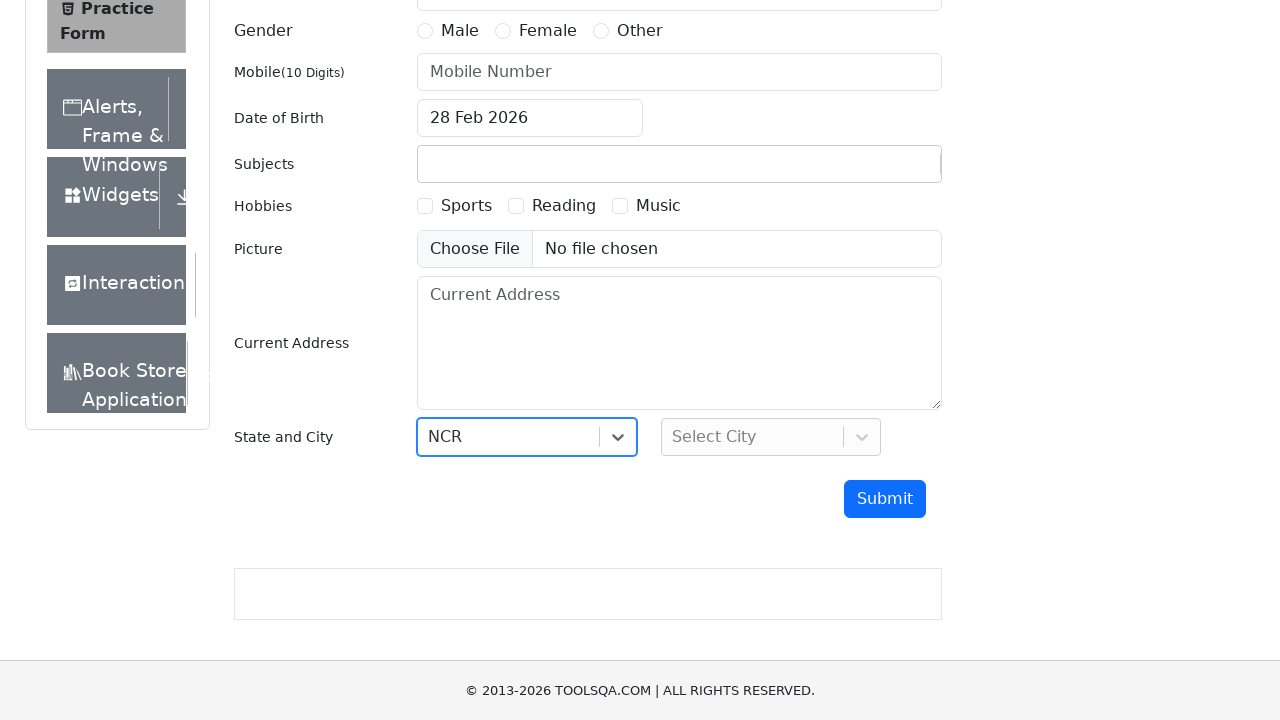

Clicked city dropdown to open it at (771, 437) on #city
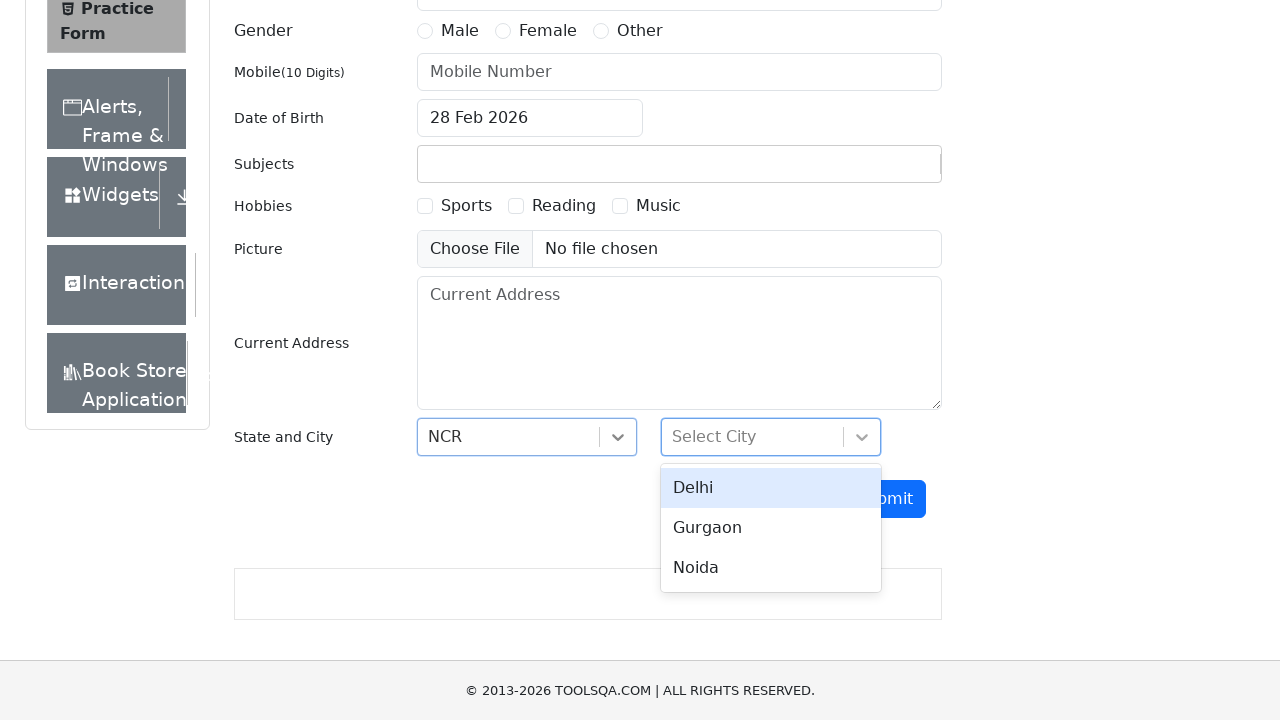

Selected second city option at (771, 528) on #react-select-4-option-1
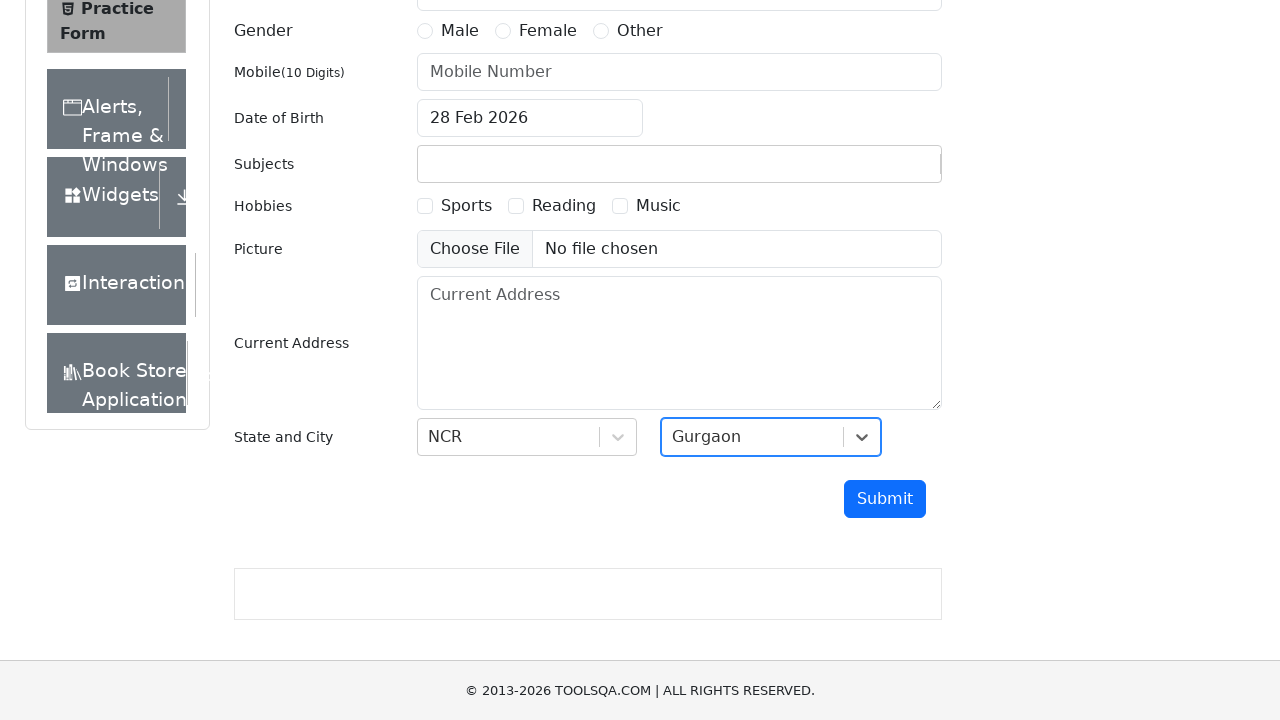

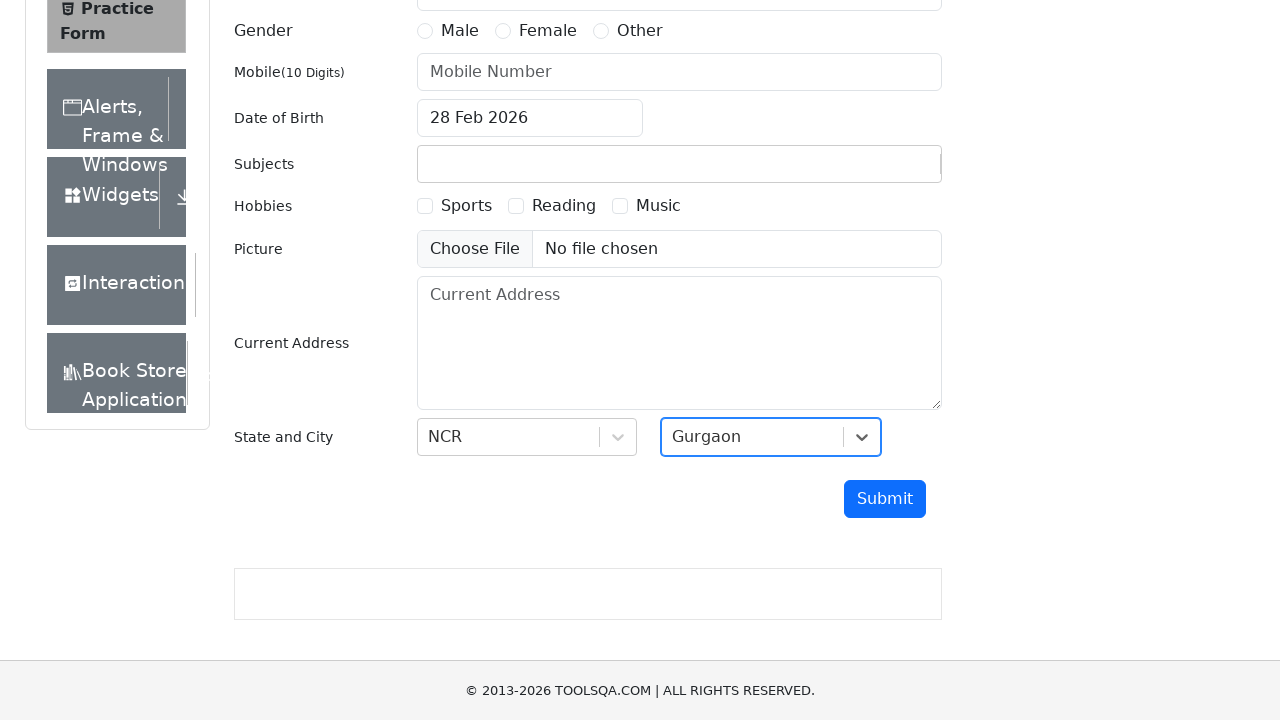